Tests dynamic loading functionality by clicking a start button and waiting for hidden content to become visible

Starting URL: https://the-internet.herokuapp.com/dynamic_loading/1

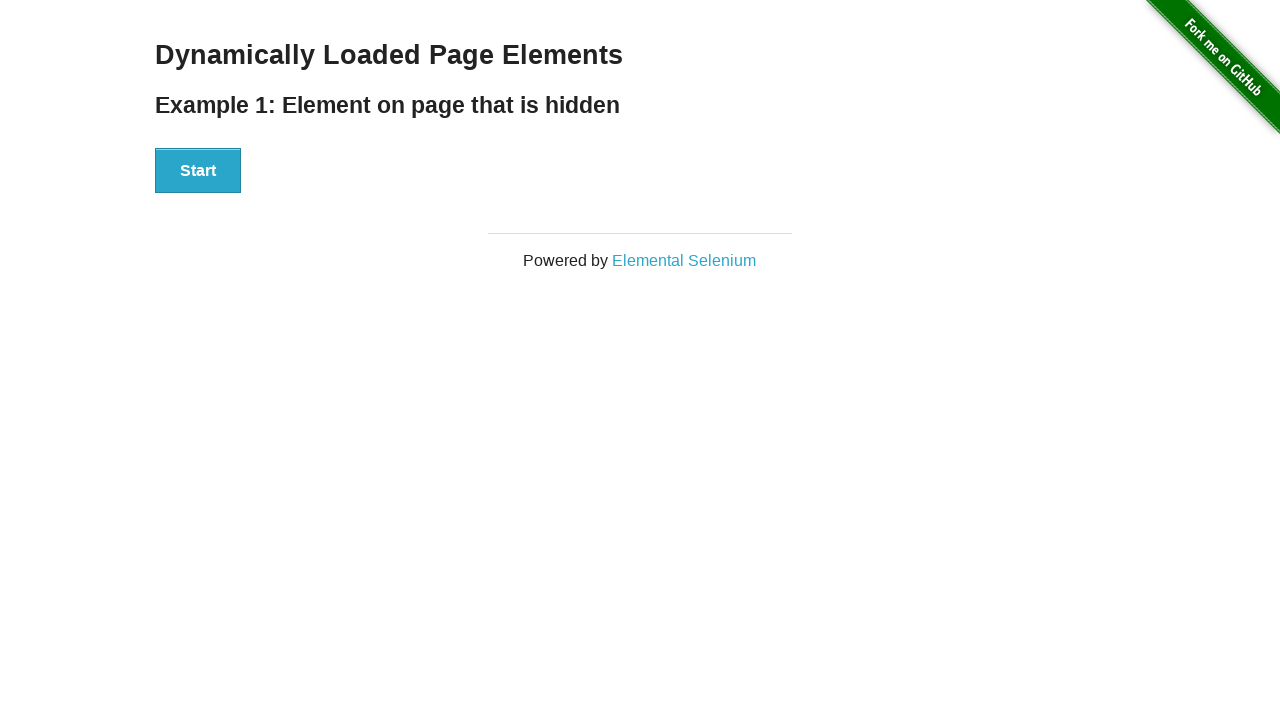

Clicked the start button to trigger dynamic loading at (198, 171) on #start button
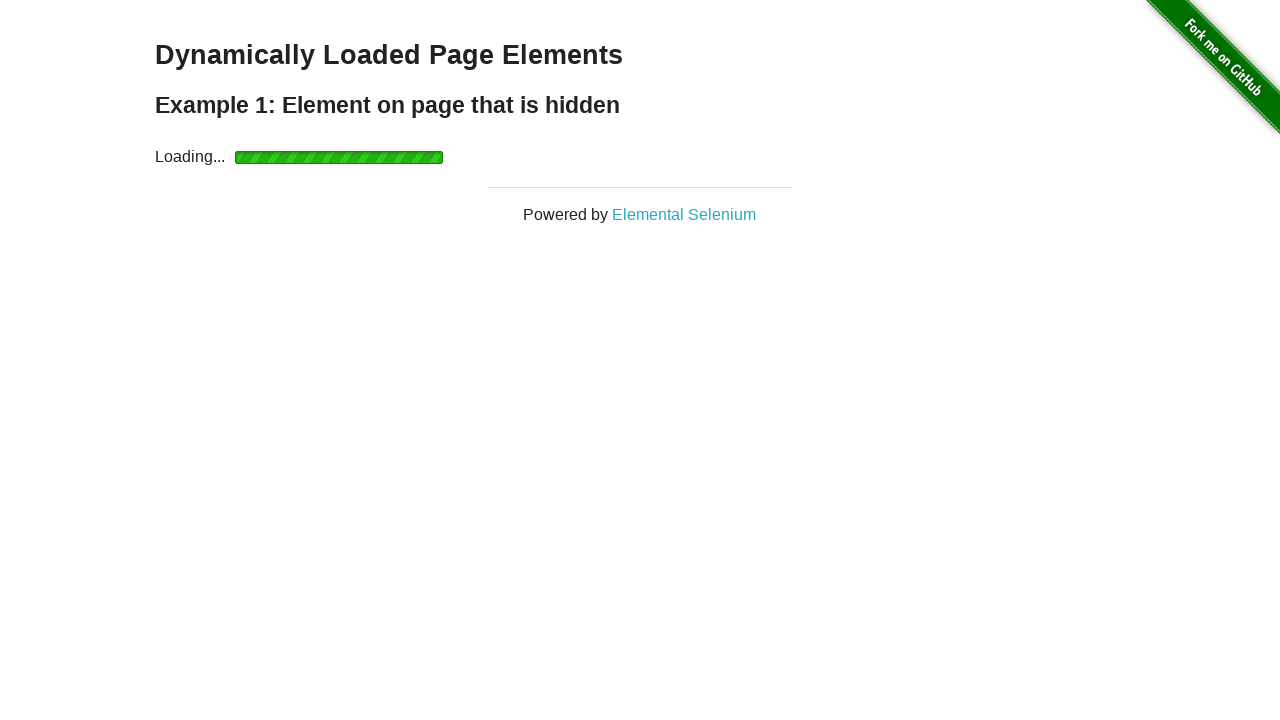

Waited for finish element to become visible
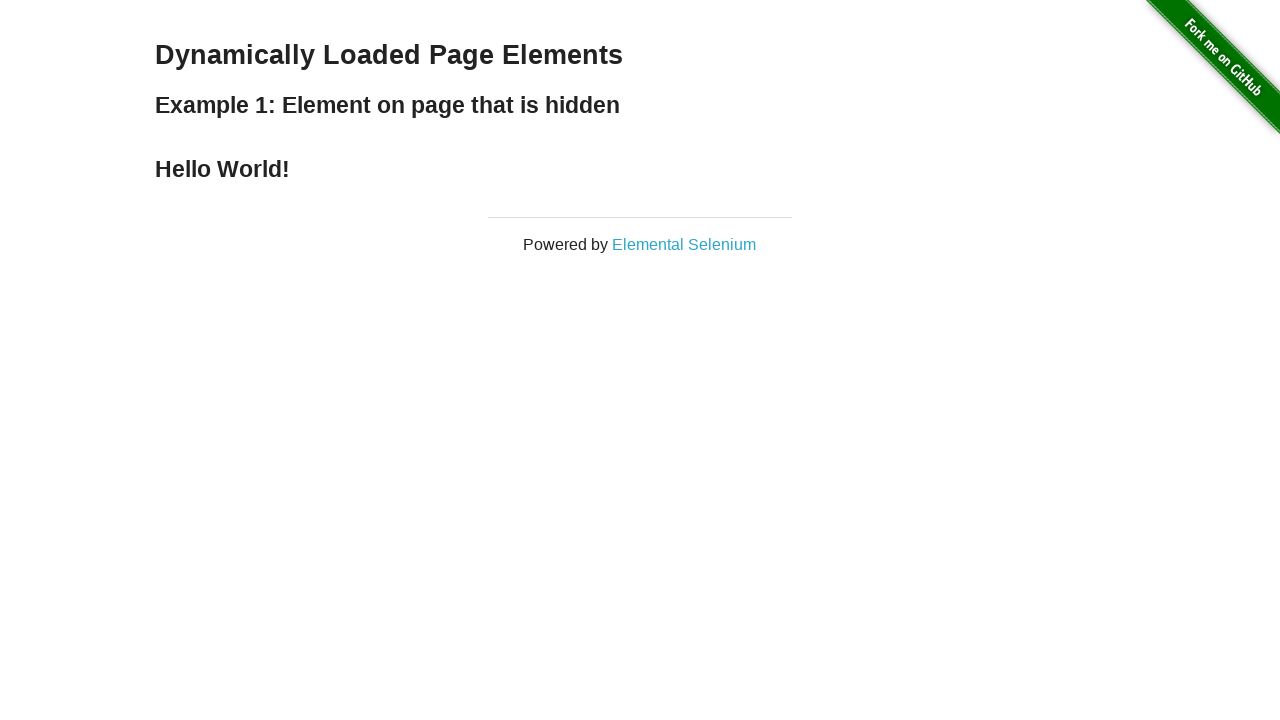

Retrieved text content from loaded finish element
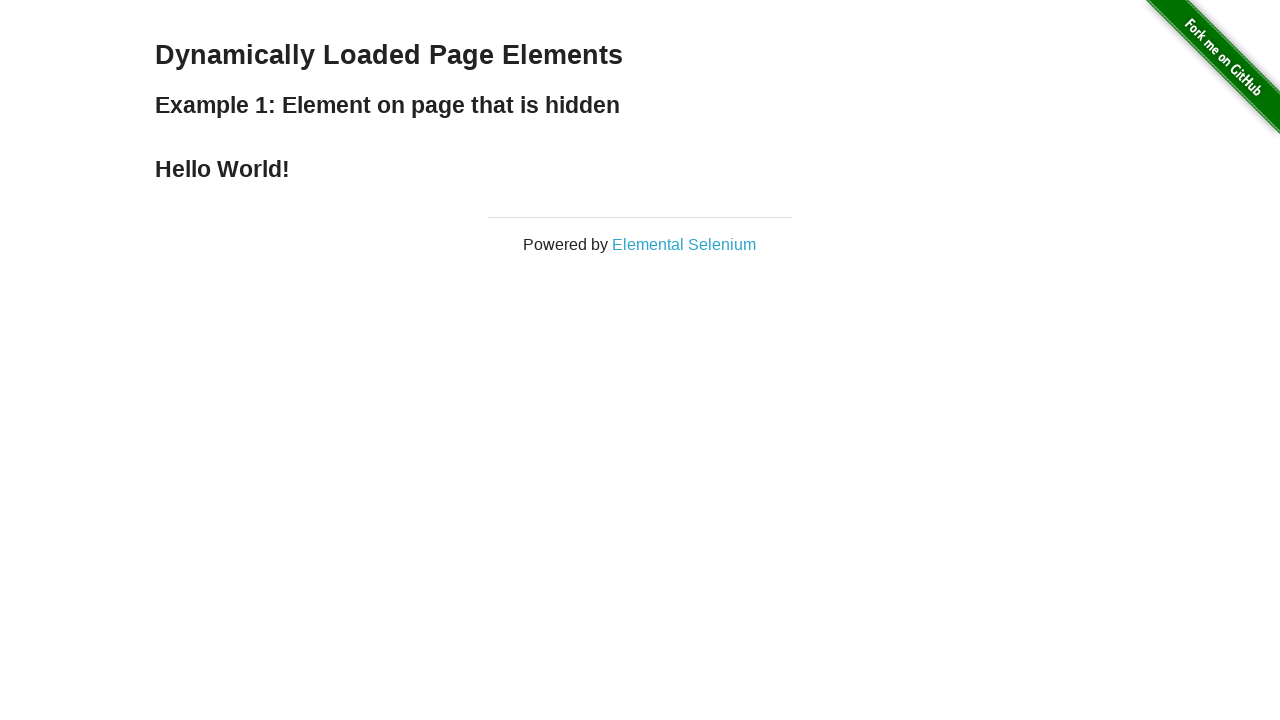

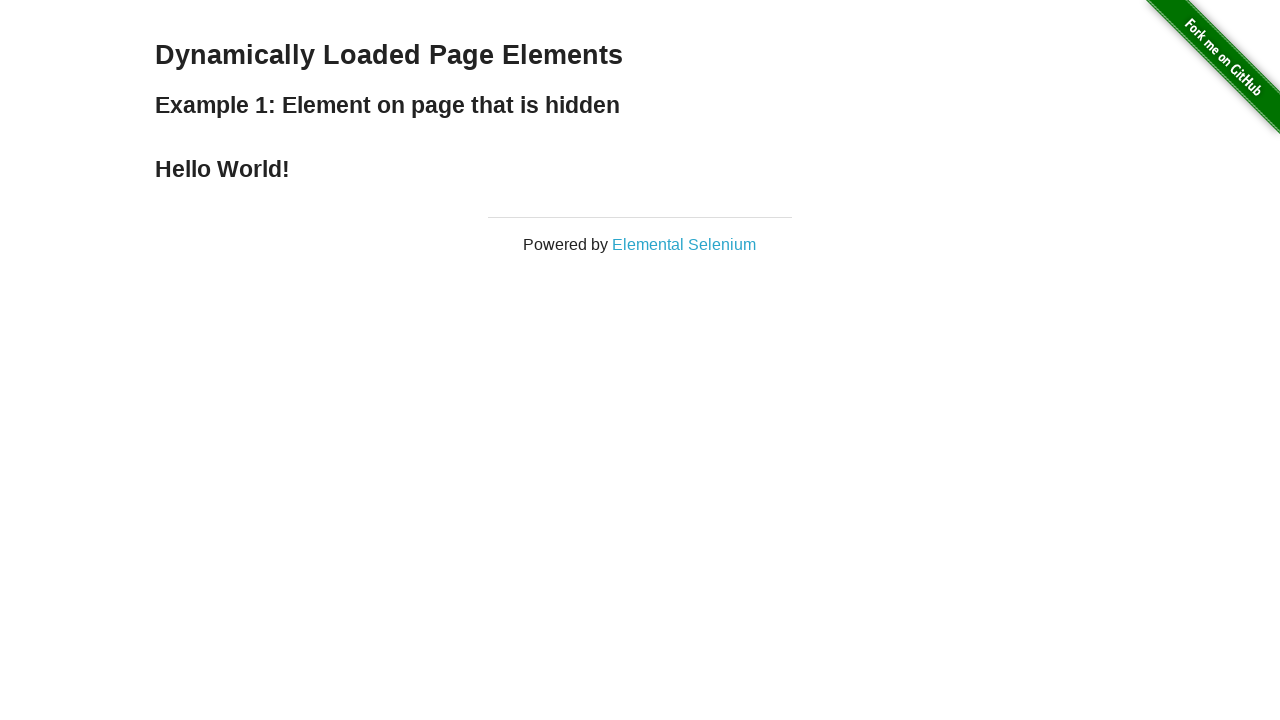